Tests radio button functionality by clicking radio buttons and verifying their selection states

Starting URL: https://rahulshettyacademy.com/AutomationPractice/

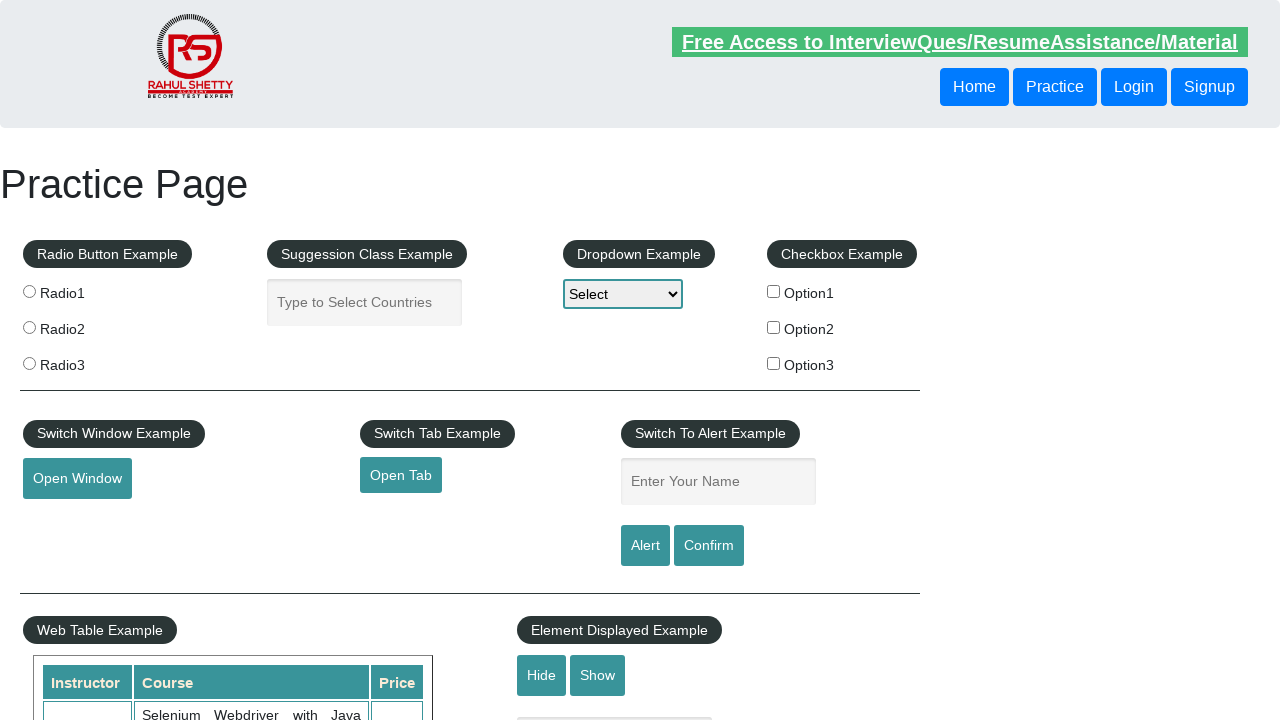

Clicked the second radio button (radio2) at (29, 327) on xpath=//input[@value='radio2']
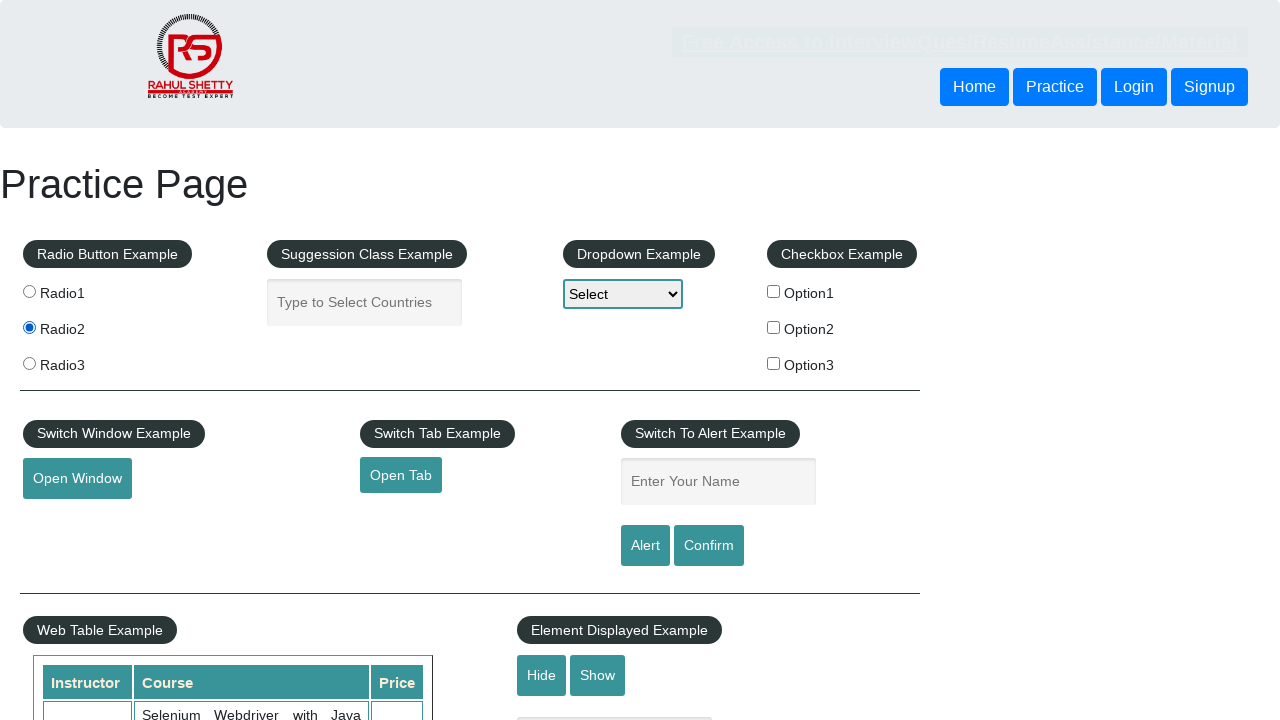

Located the first radio button (radio1)
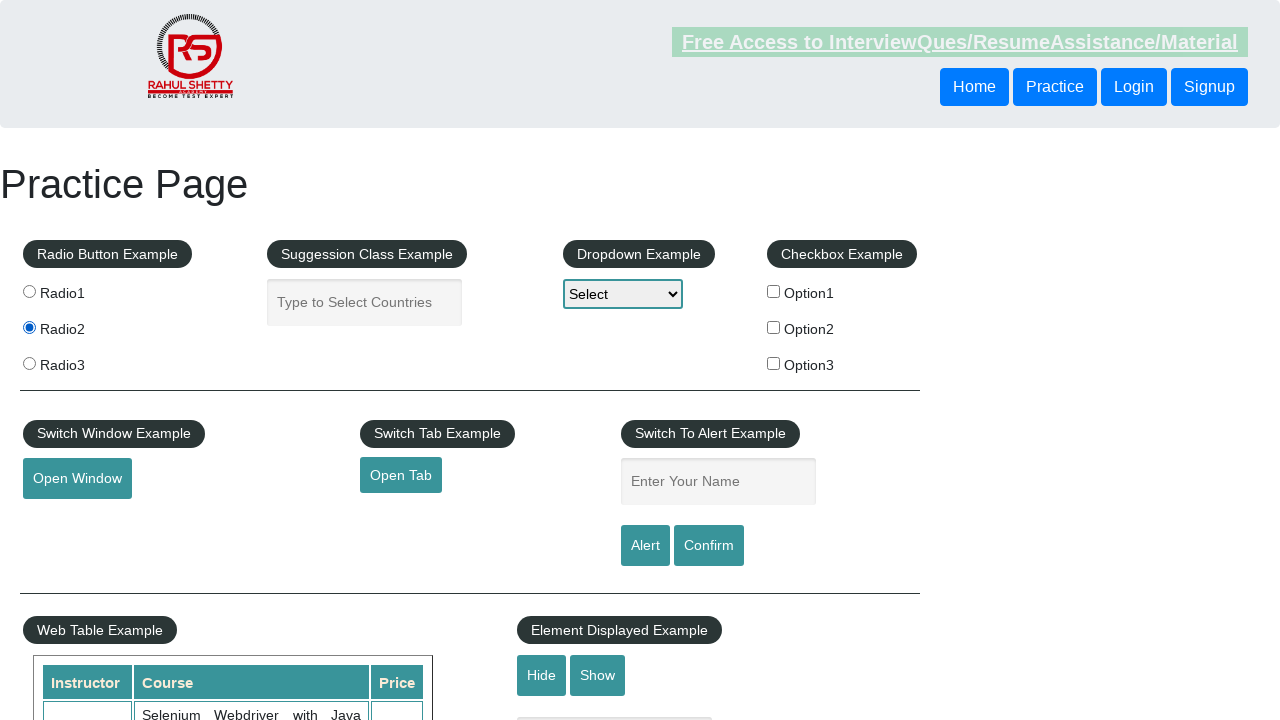

Located the second radio button (radio2)
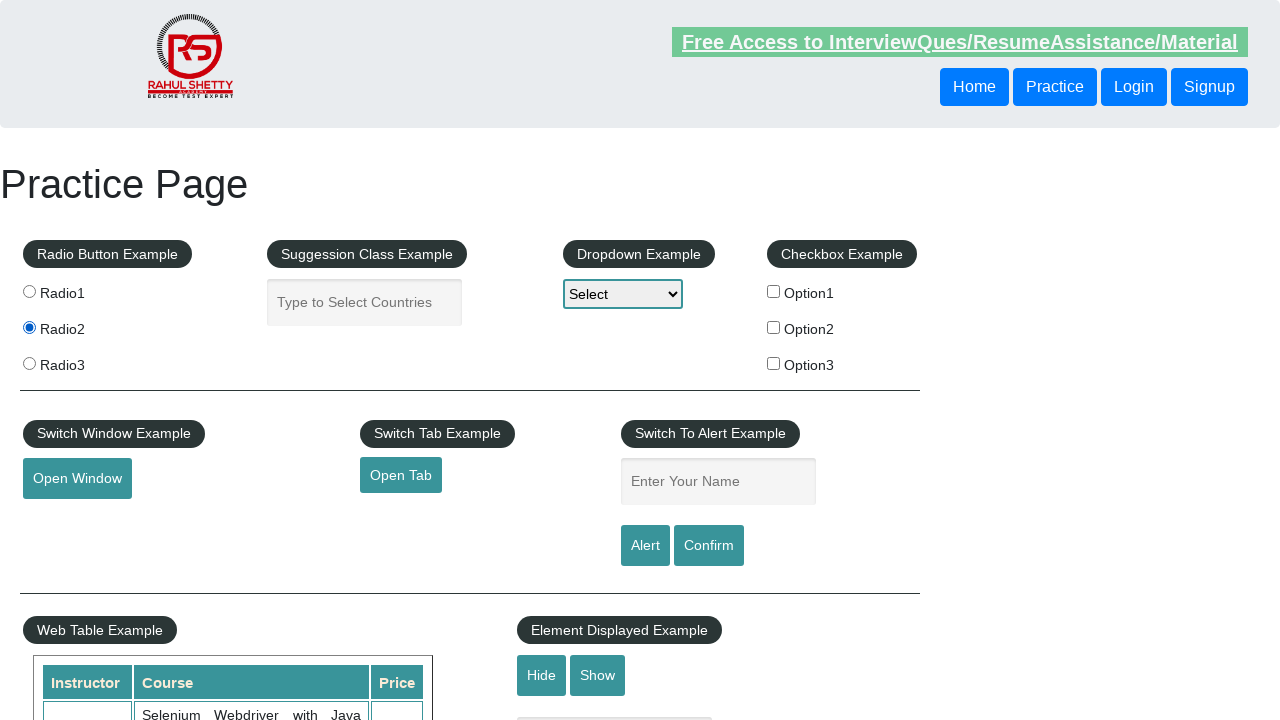

Verified that radio1 is not checked
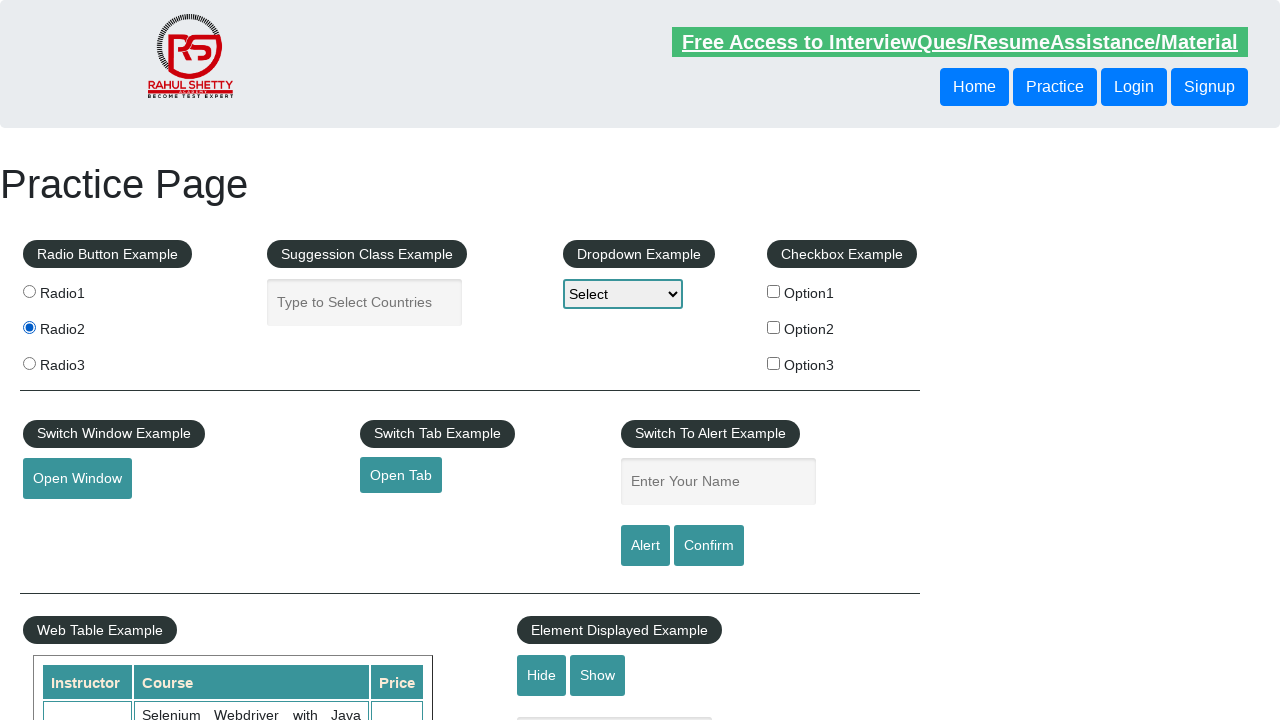

Verified that radio2 is checked
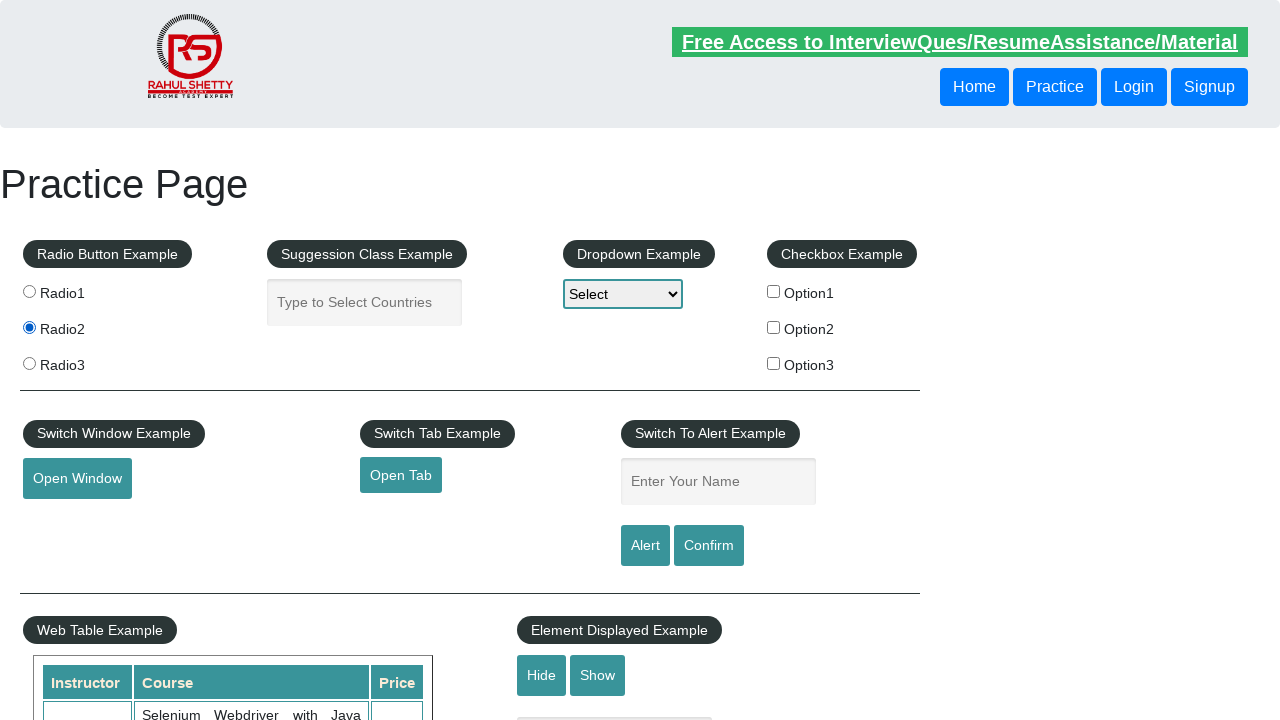

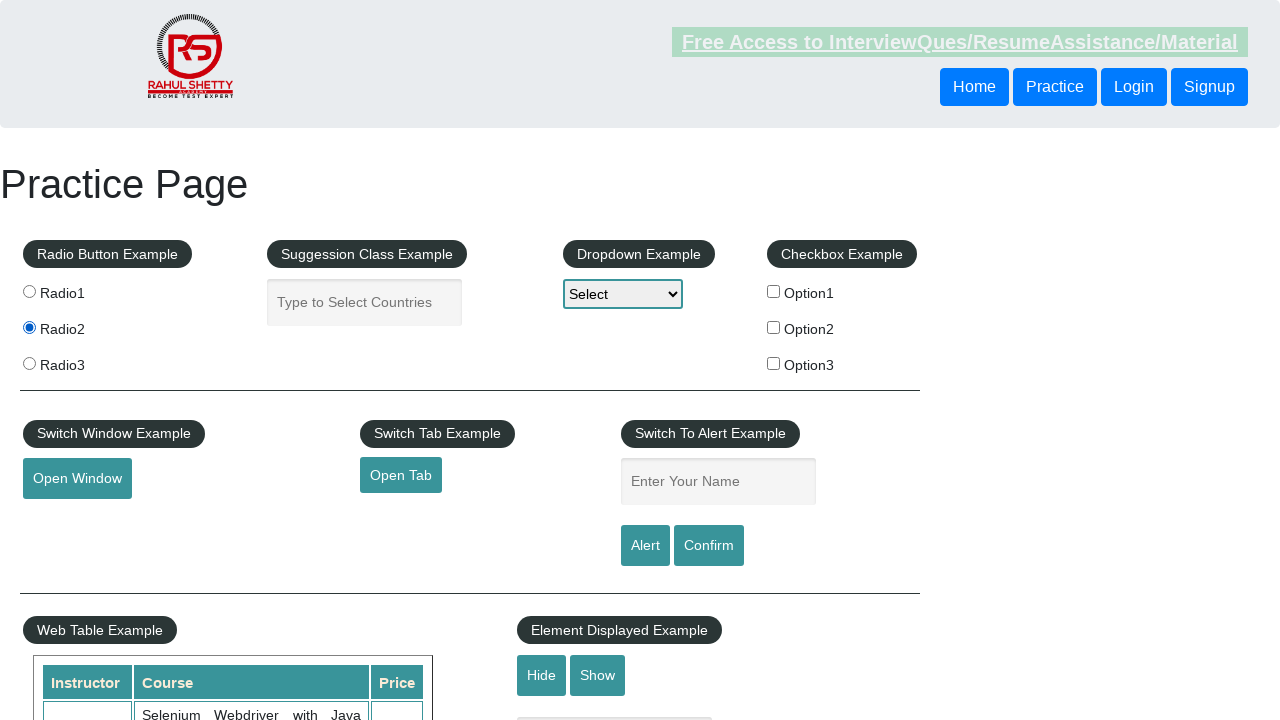